Tests a complete e-commerce shopping flow by searching for products, adding them to cart, applying a promo code, and placing an order with country selection on a demo shopping website.

Starting URL: https://rahulshettyacademy.com/seleniumPractise/#/

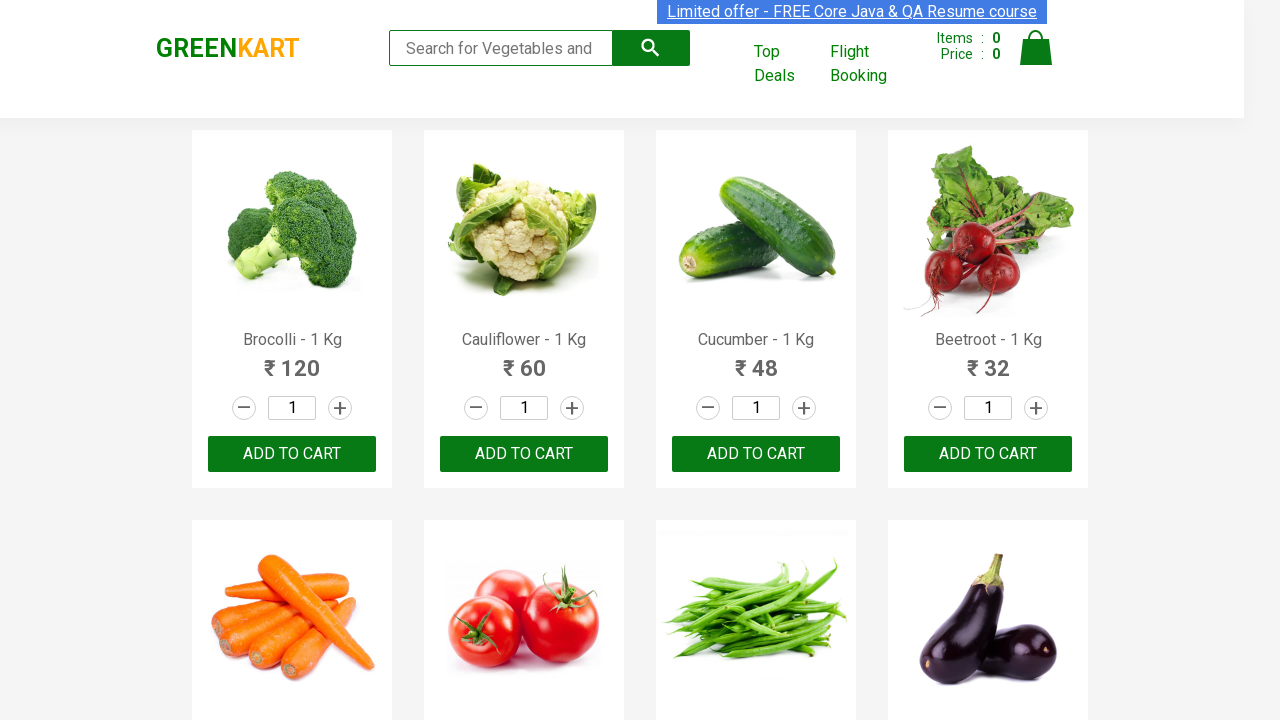

Filled search box with 'Brocolli' on input.search-keyword
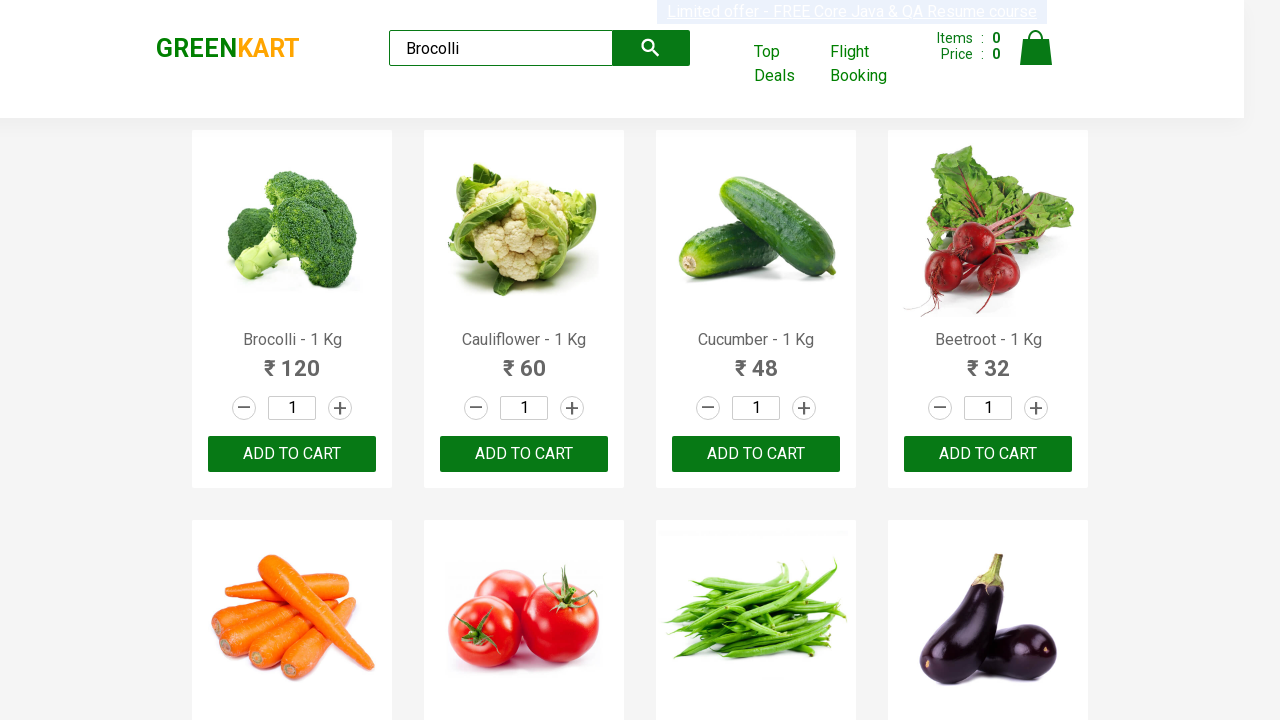

Clicked search button to find Brocolli at (651, 48) on button.search-button
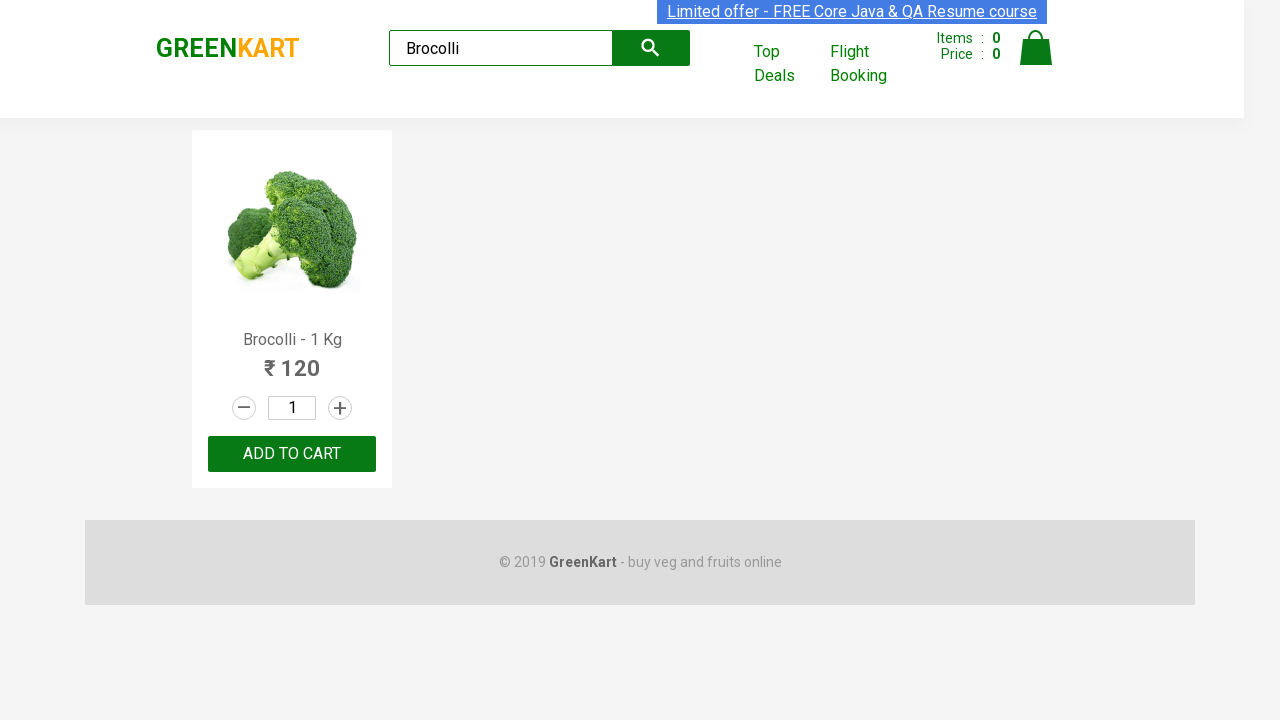

Waited for search results to load
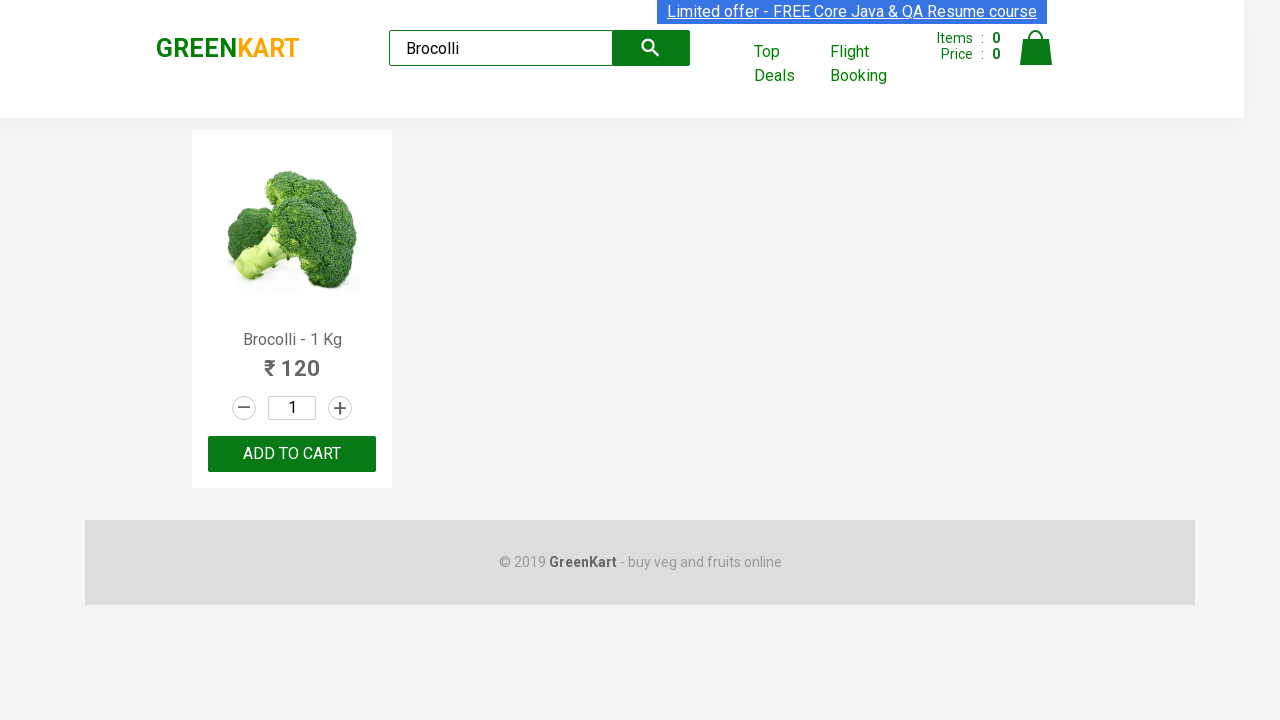

Added Brocolli to cart at (292, 454) on div.product-action
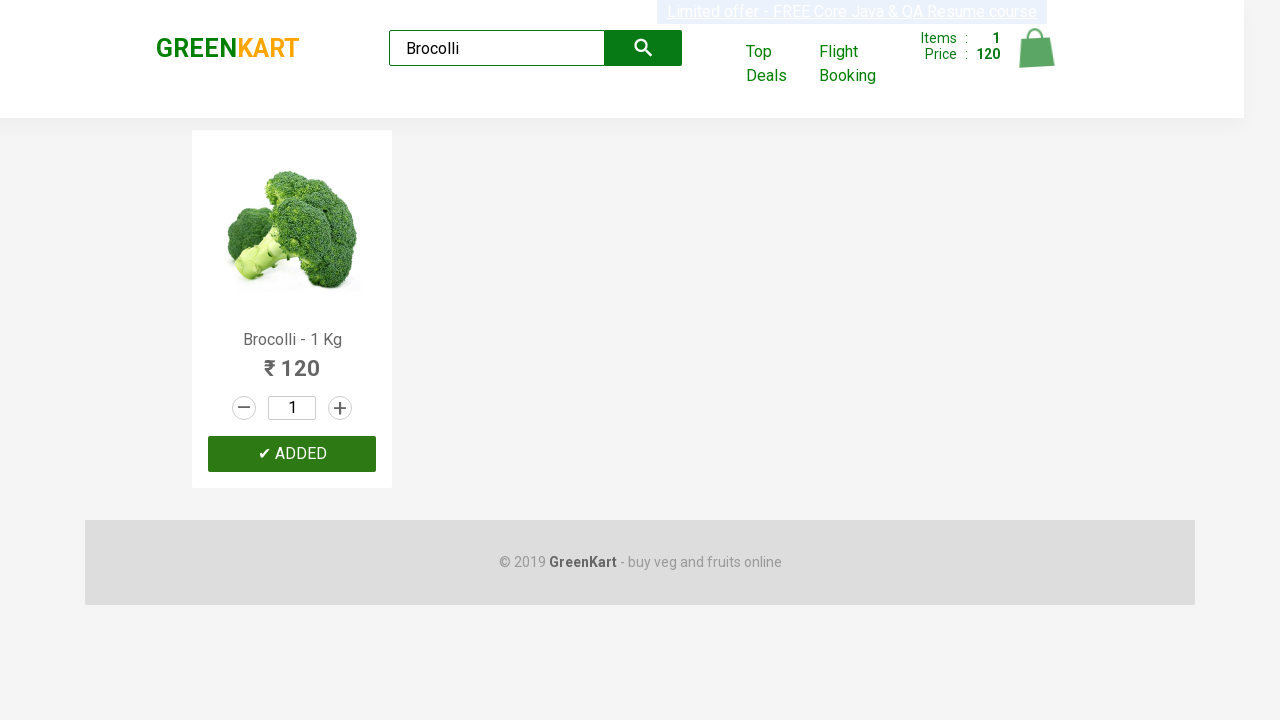

Cleared search box for next item on input.search-keyword
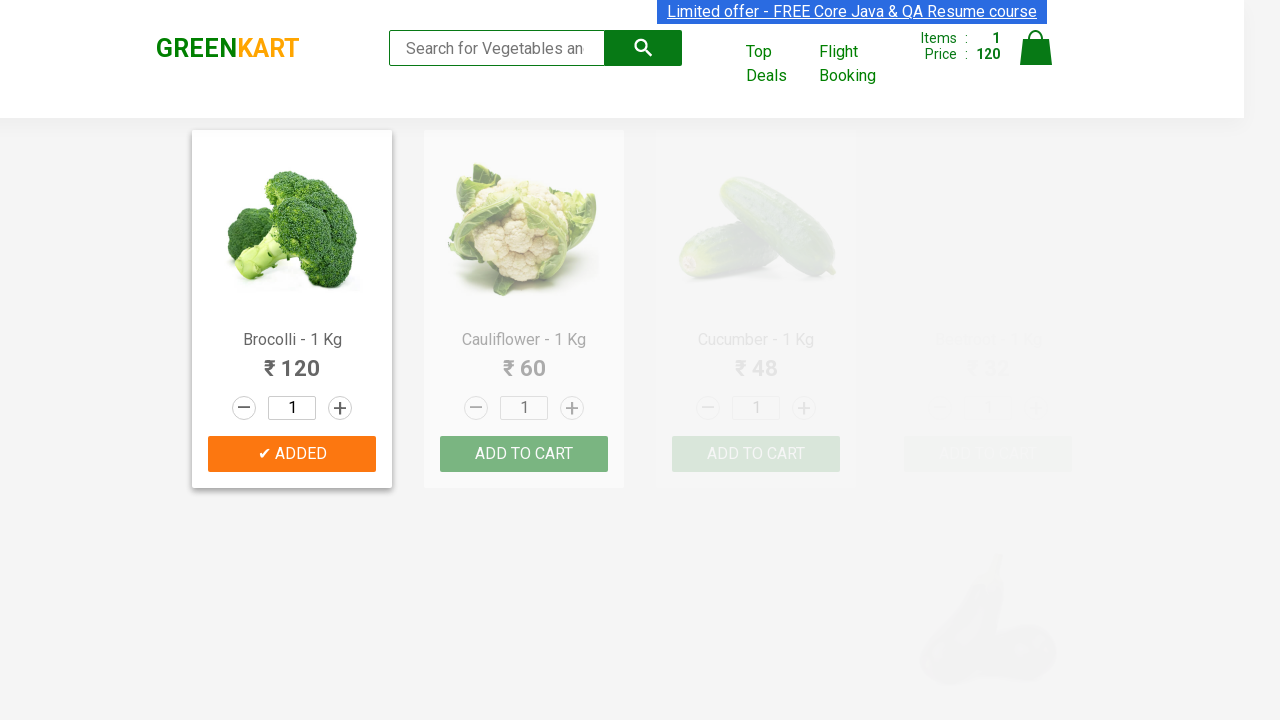

Filled search box with 'Cauliflower' on input.search-keyword
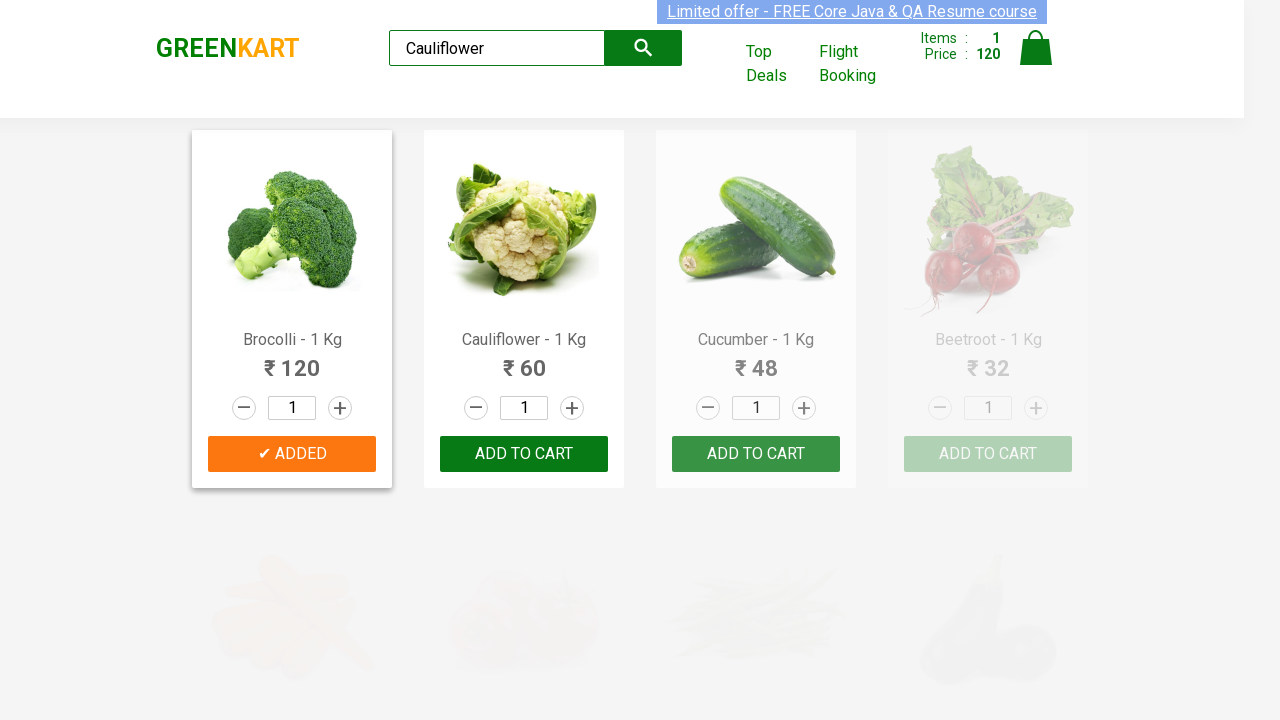

Clicked search button to find Cauliflower at (644, 48) on button.search-button
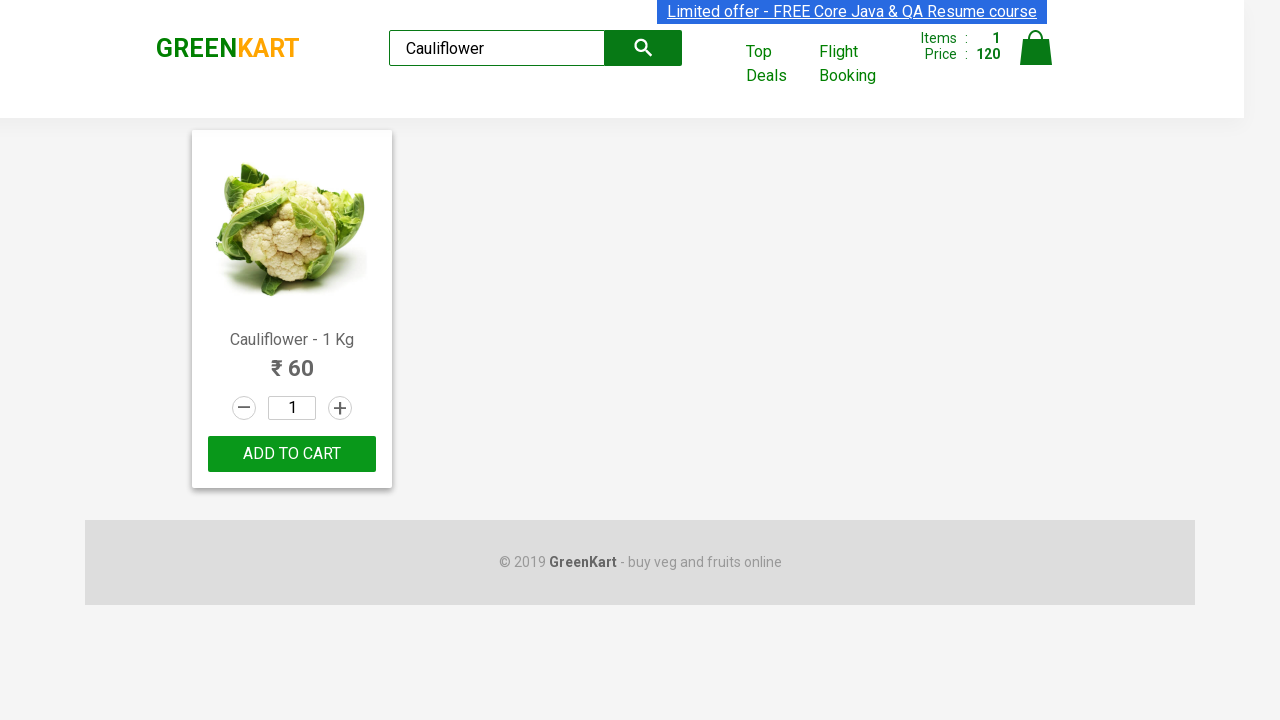

Waited for search results to load
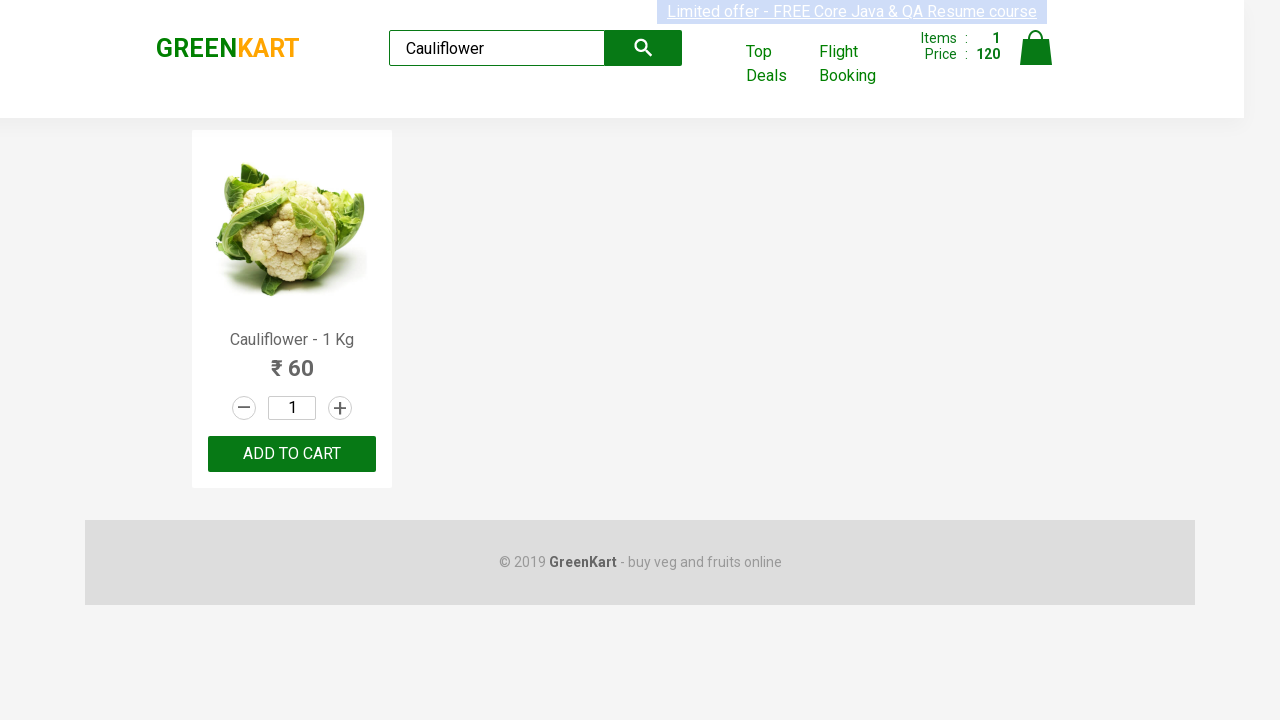

Added Cauliflower to cart at (292, 454) on div.product-action
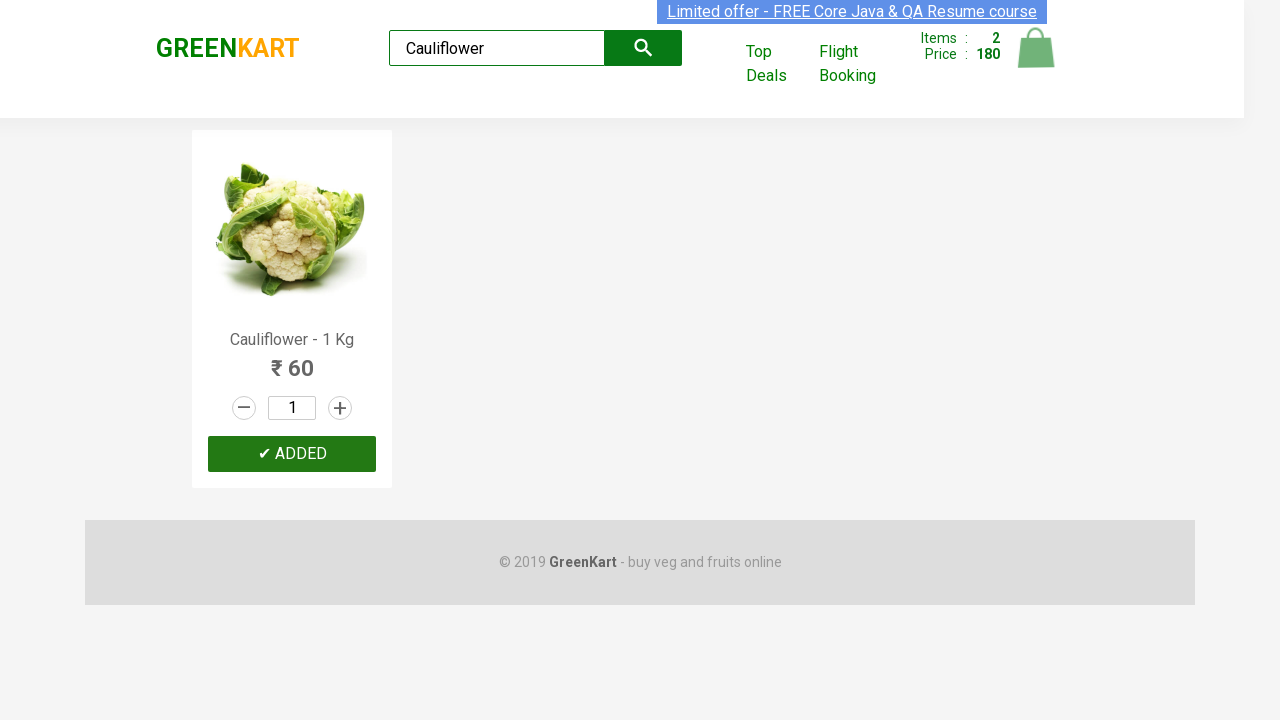

Cleared search box for next item on input.search-keyword
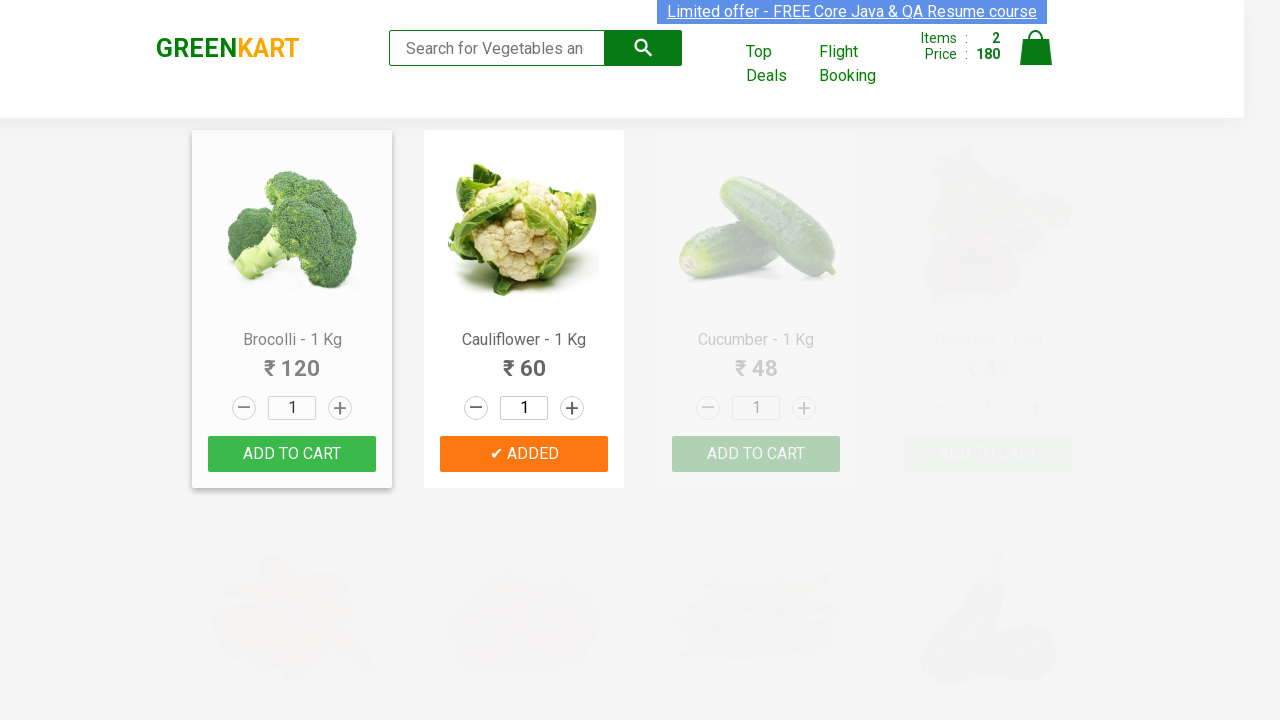

Filled search box with 'Beetroot' on input.search-keyword
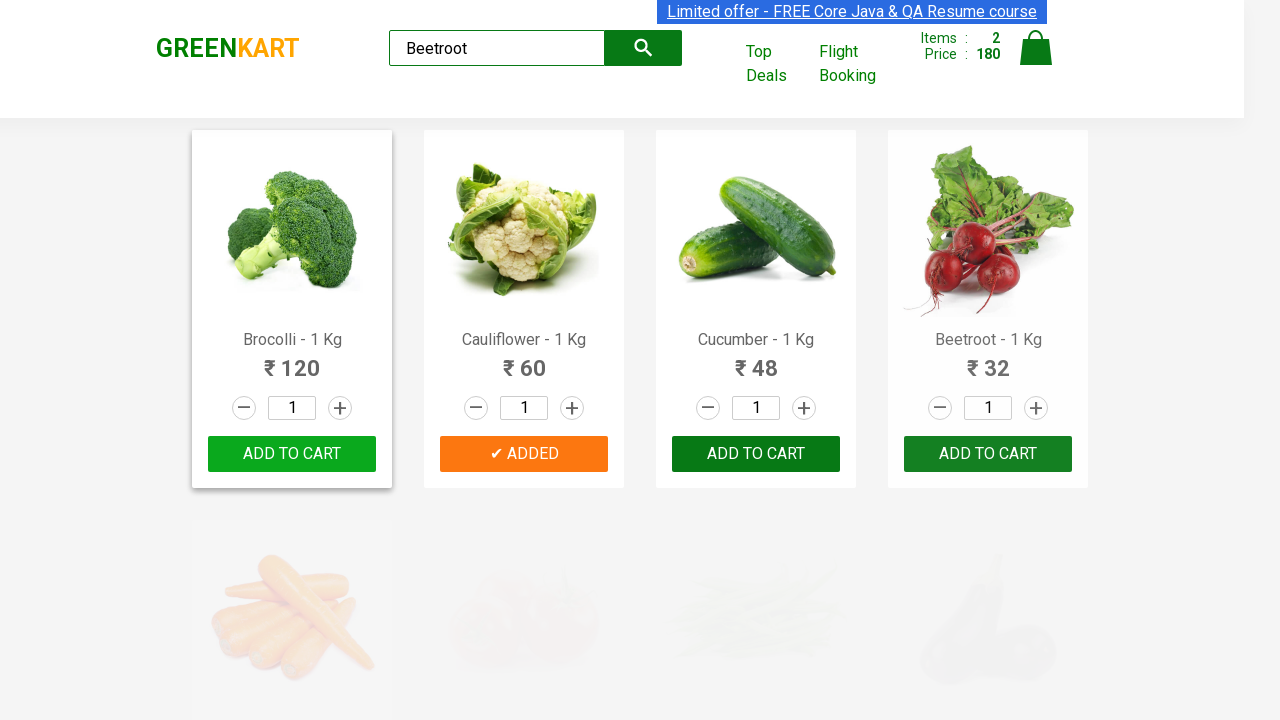

Clicked search button to find Beetroot at (644, 48) on button.search-button
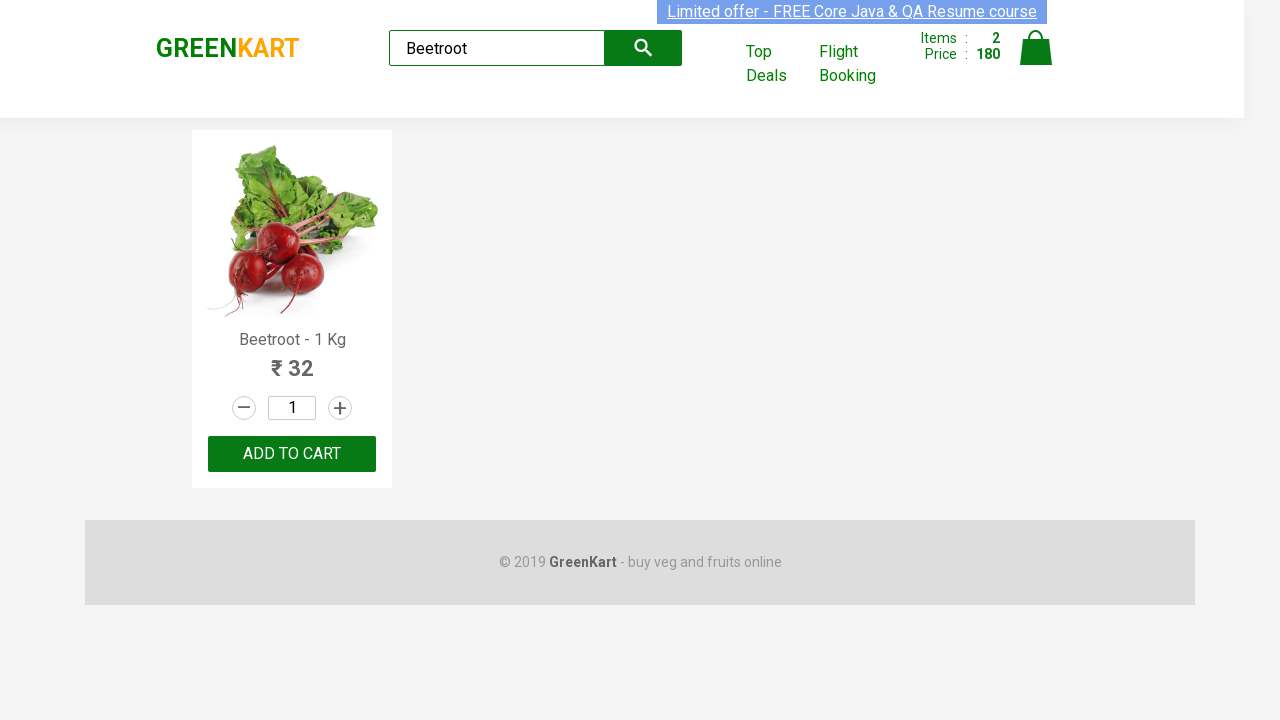

Waited for search results to load
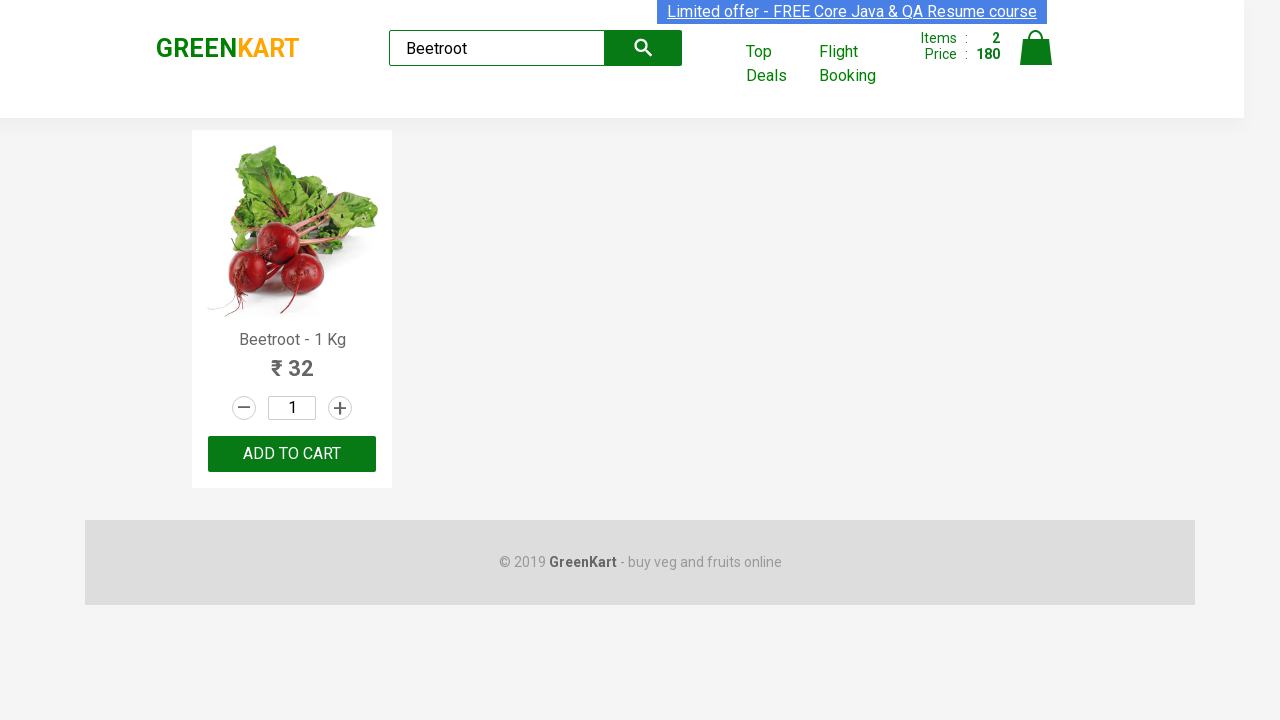

Added Beetroot to cart at (292, 454) on div.product-action
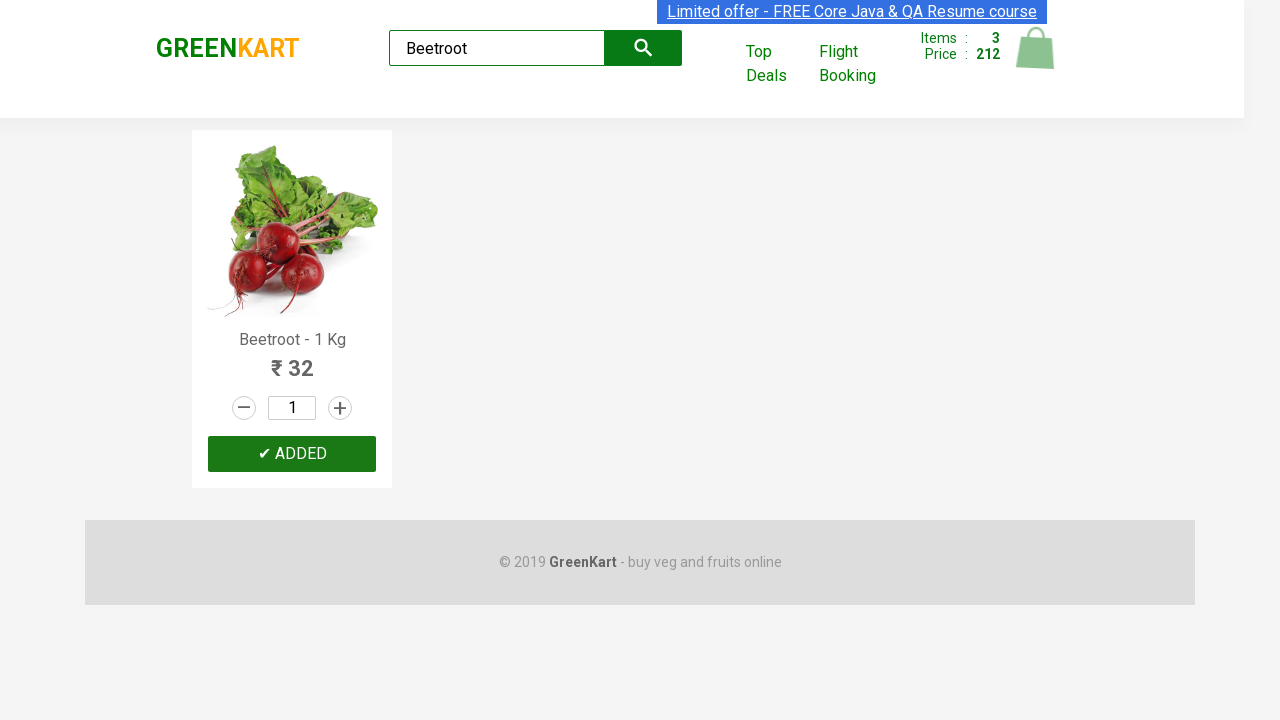

Cleared search box for next item on input.search-keyword
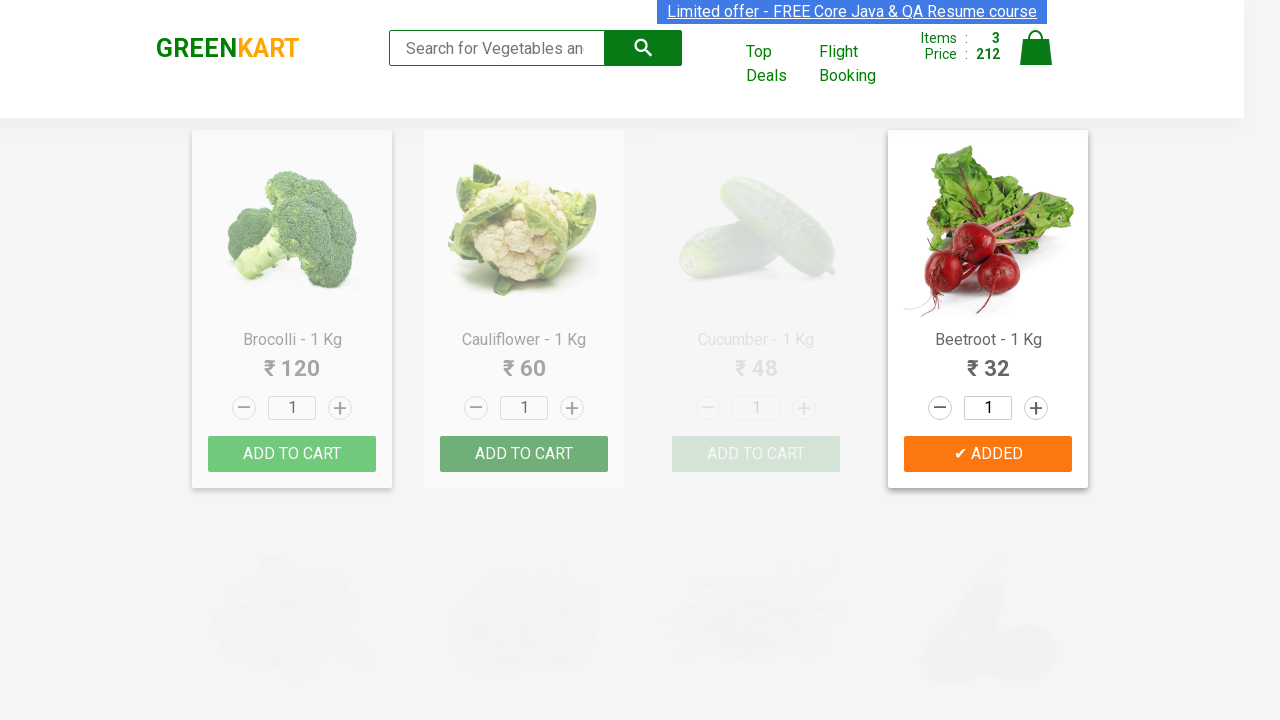

Filled search box with 'Mango' on input.search-keyword
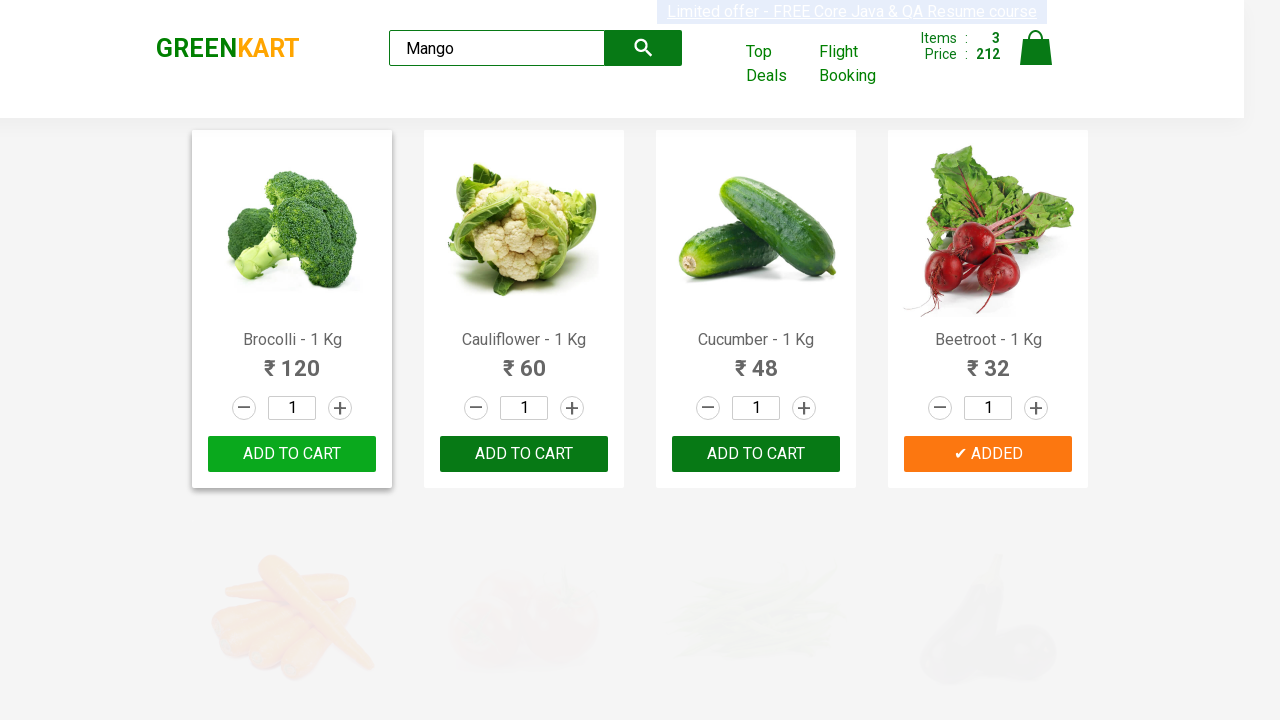

Clicked search button to find Mango at (644, 48) on button.search-button
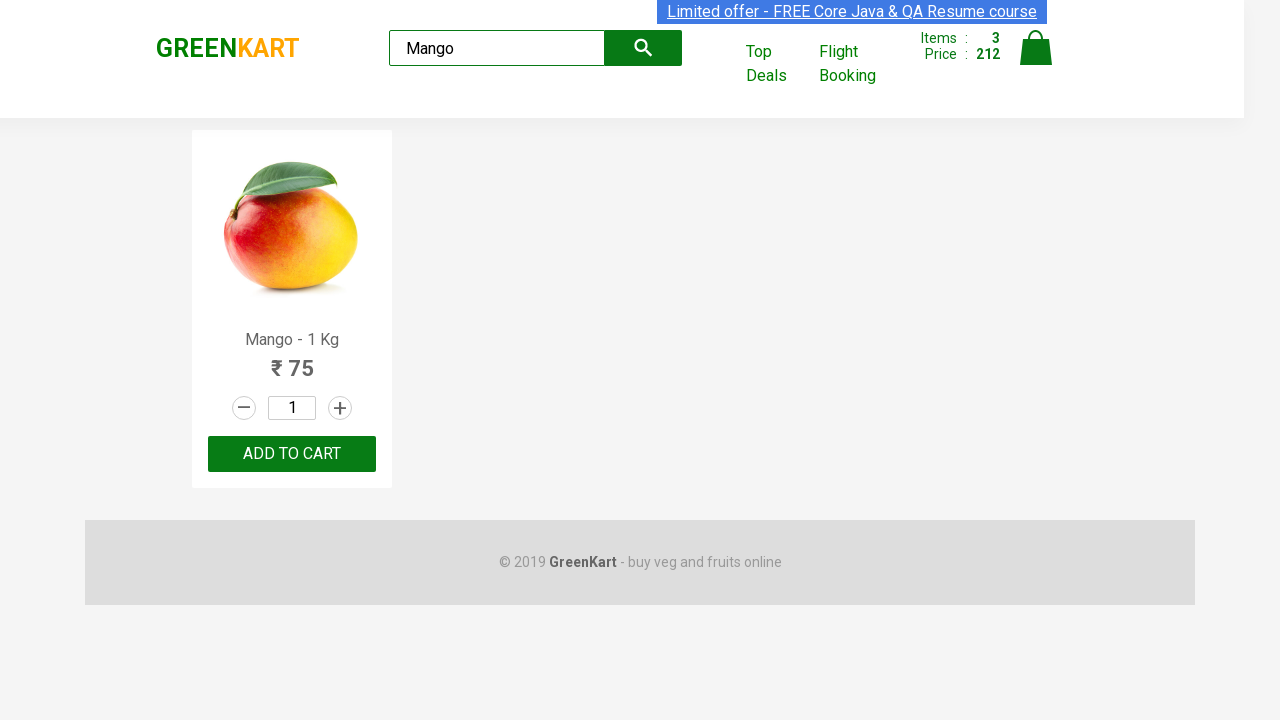

Waited for search results to load
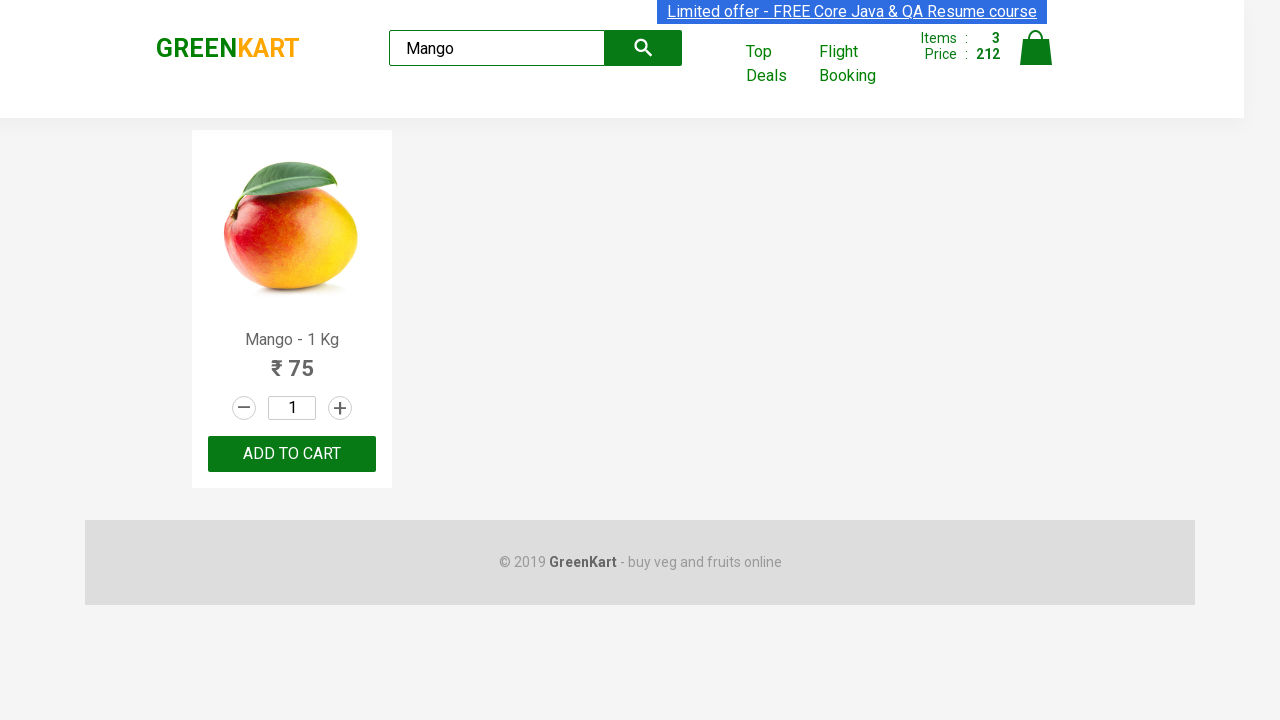

Added Mango to cart at (292, 454) on div.product-action
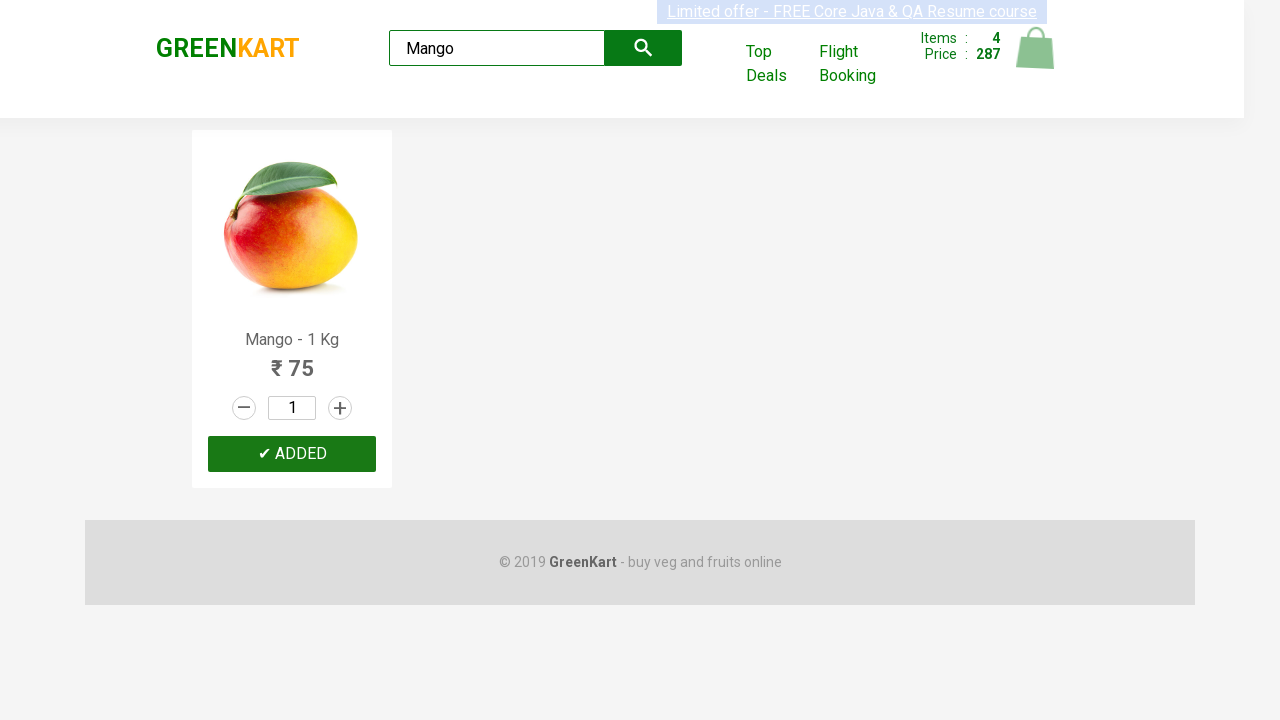

Cleared search box for next item on input.search-keyword
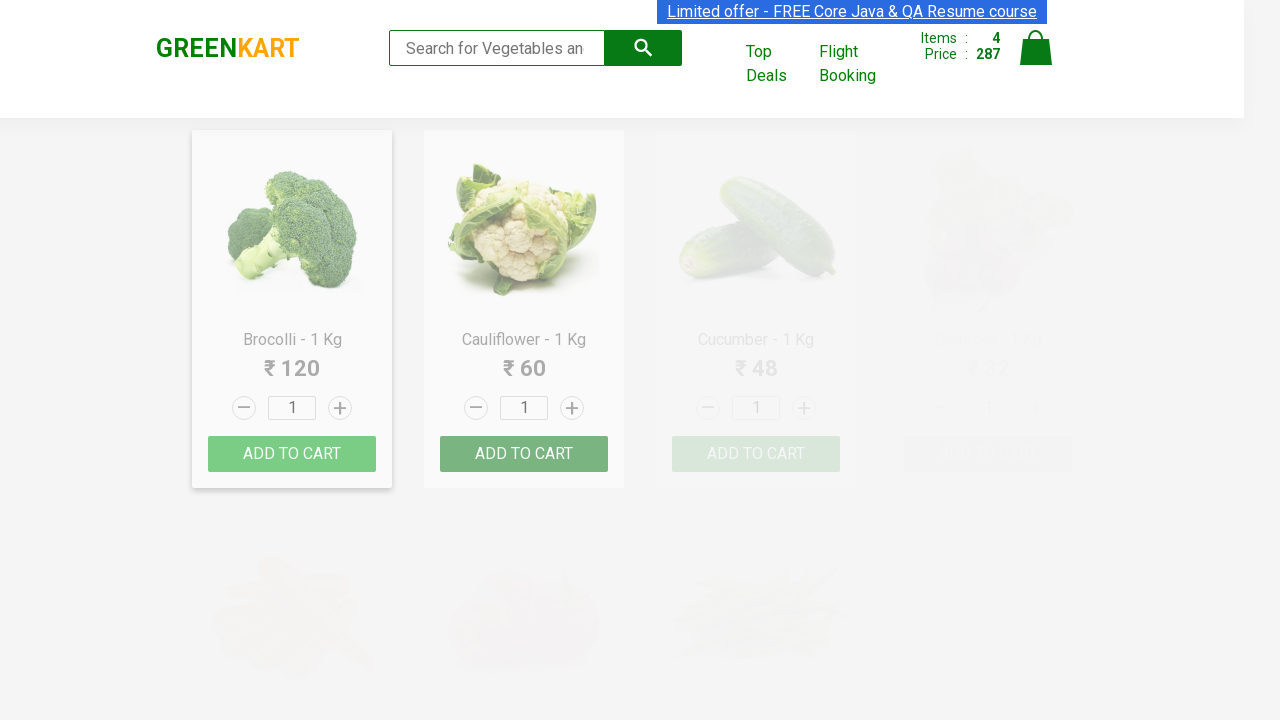

Clicked cart icon to view cart at (1036, 48) on img[alt='Cart']
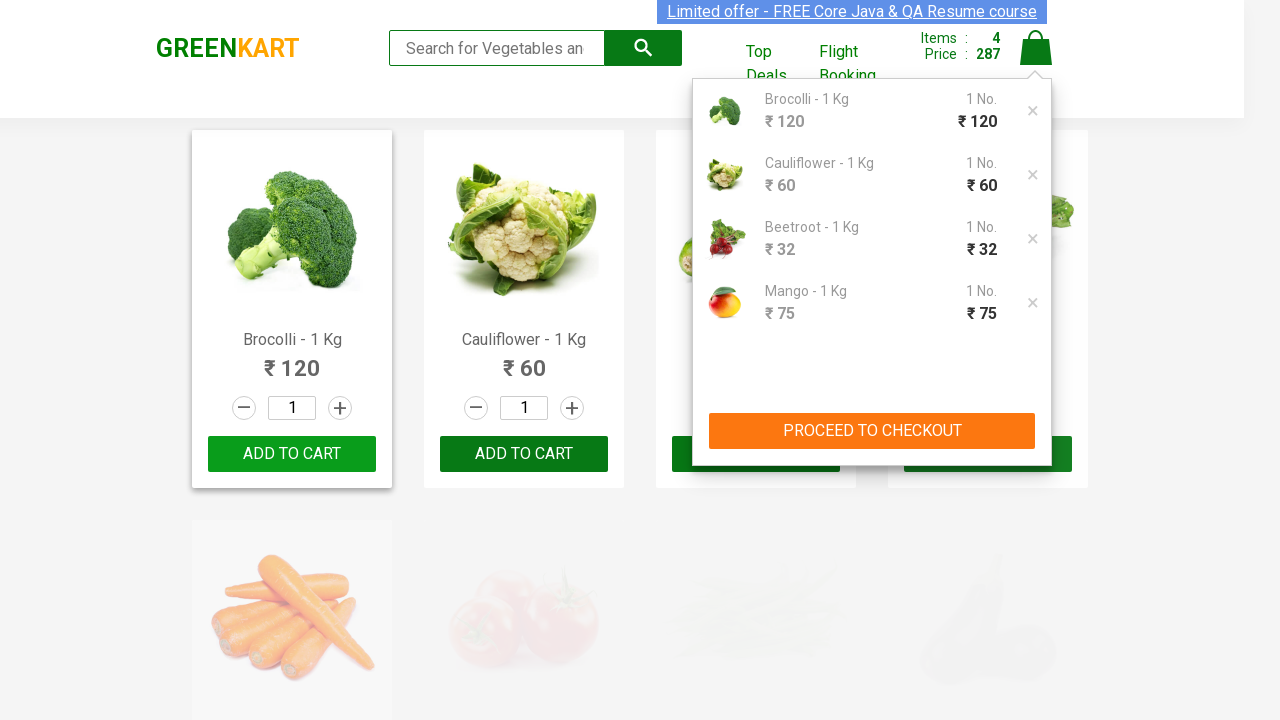

Clicked PROCEED TO CHECKOUT button at (872, 431) on button:text('PROCEED TO CHECKOUT')
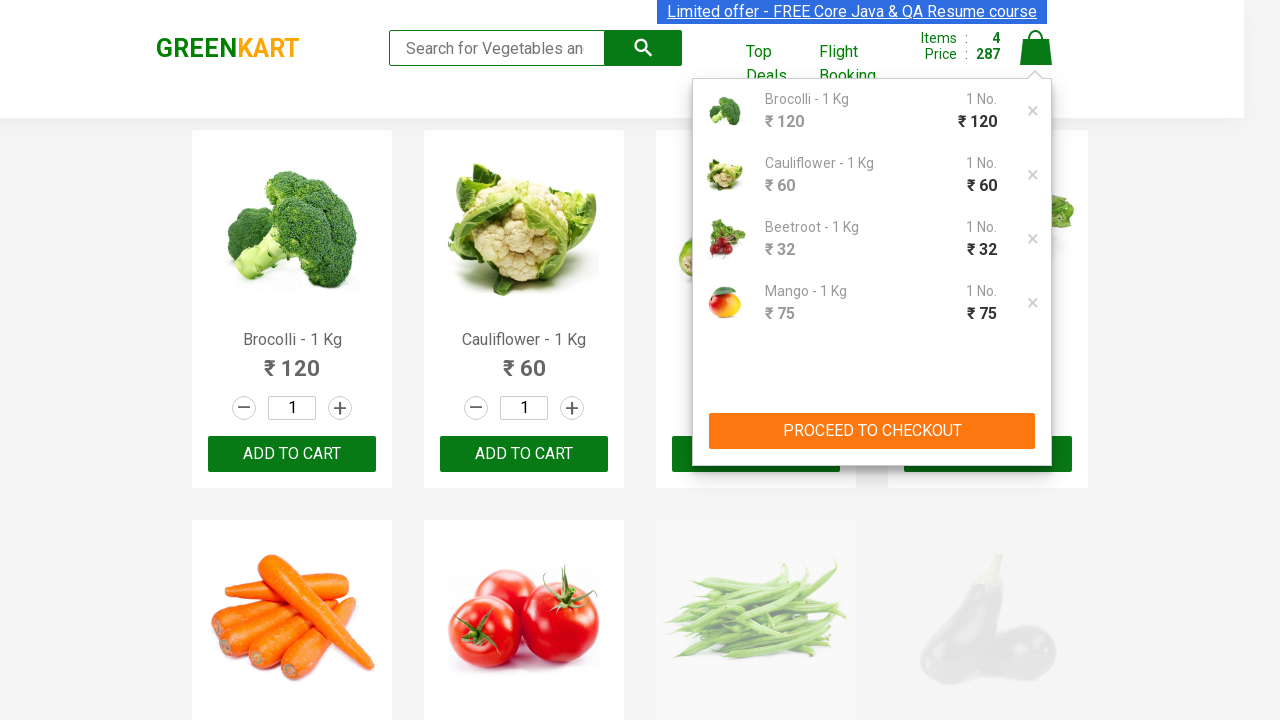

Filled promo code field with 'rahulshettyacademy' on input.promocode
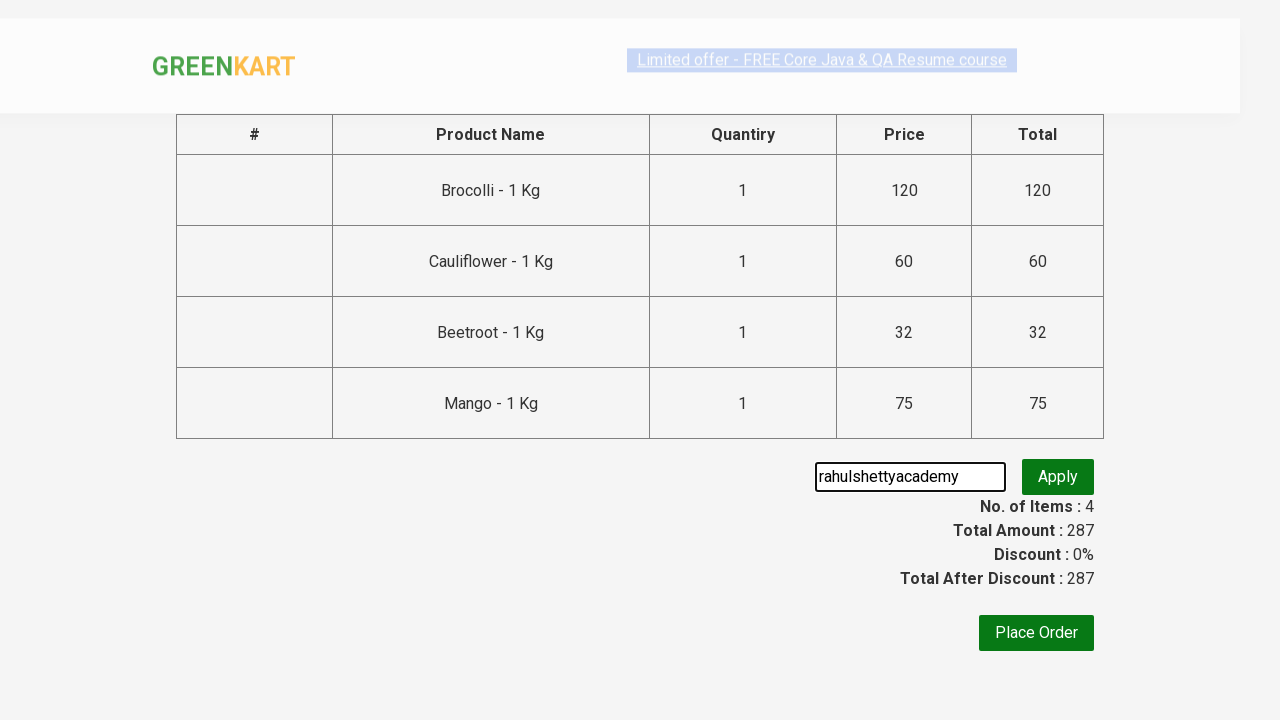

Clicked promo code apply button at (1058, 477) on button.promoBtn
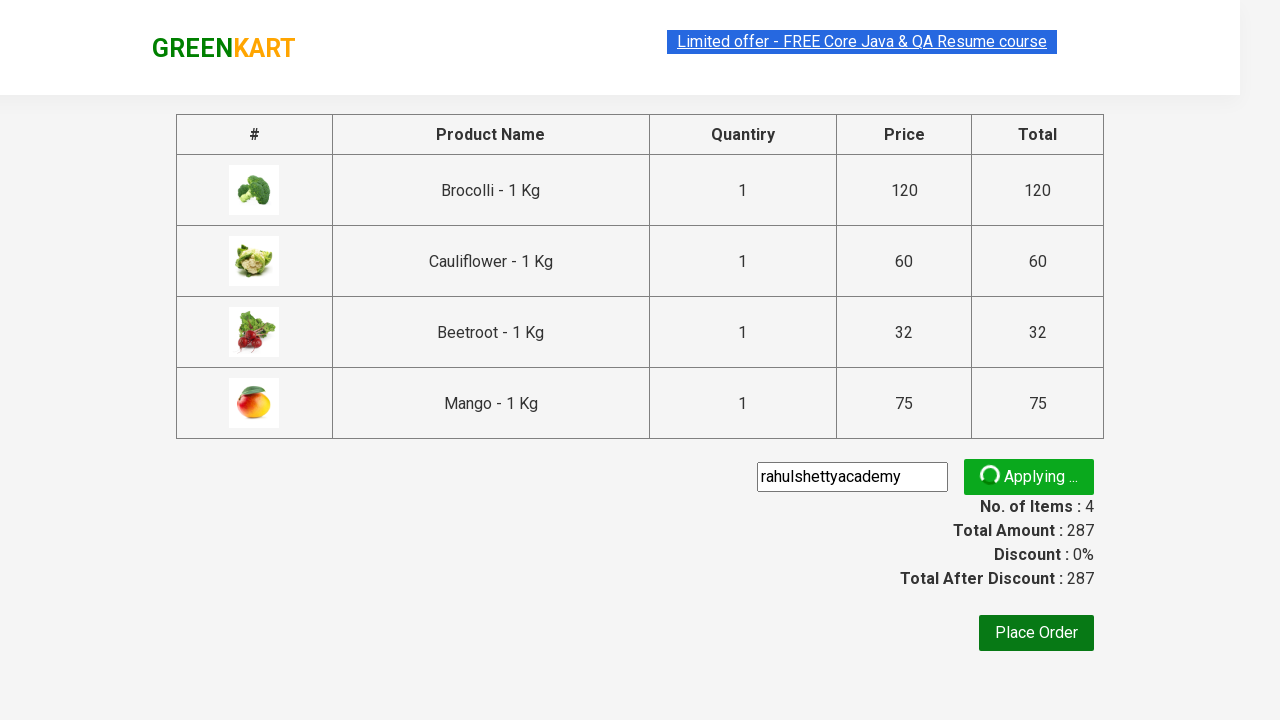

Promo code validation message appeared
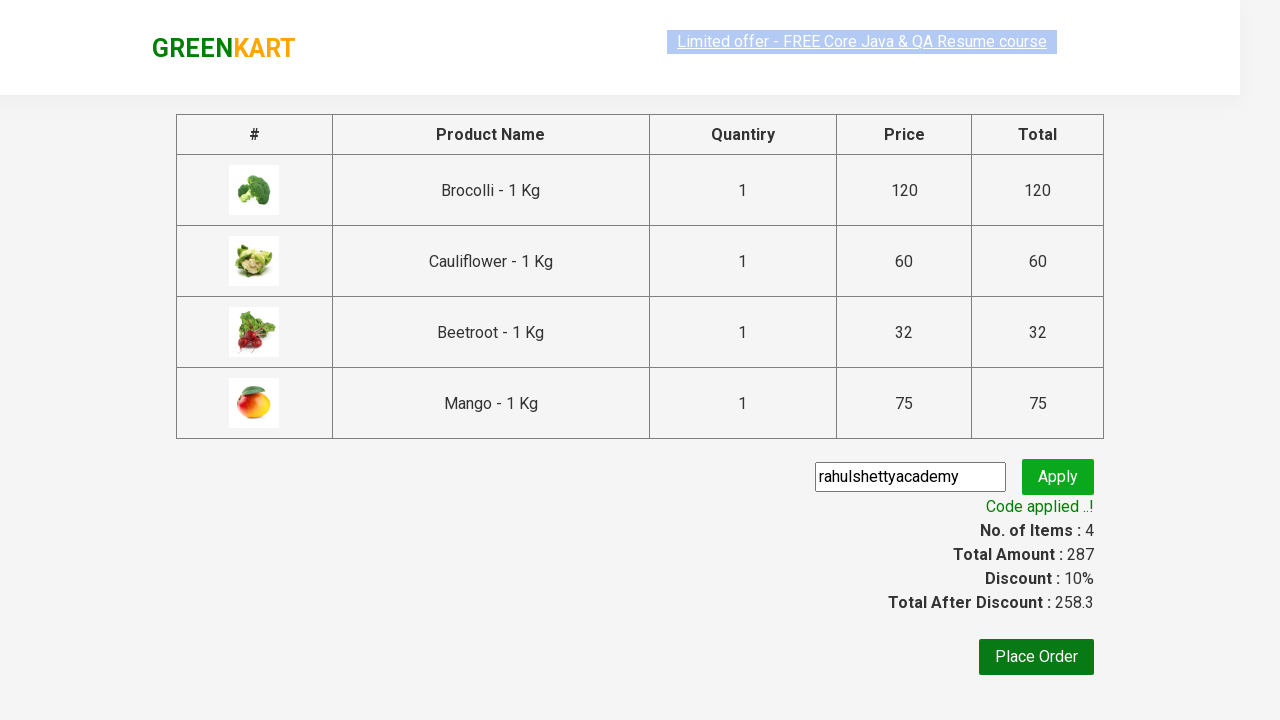

Clicked Place Order button at (1036, 657) on button:text('Place Order')
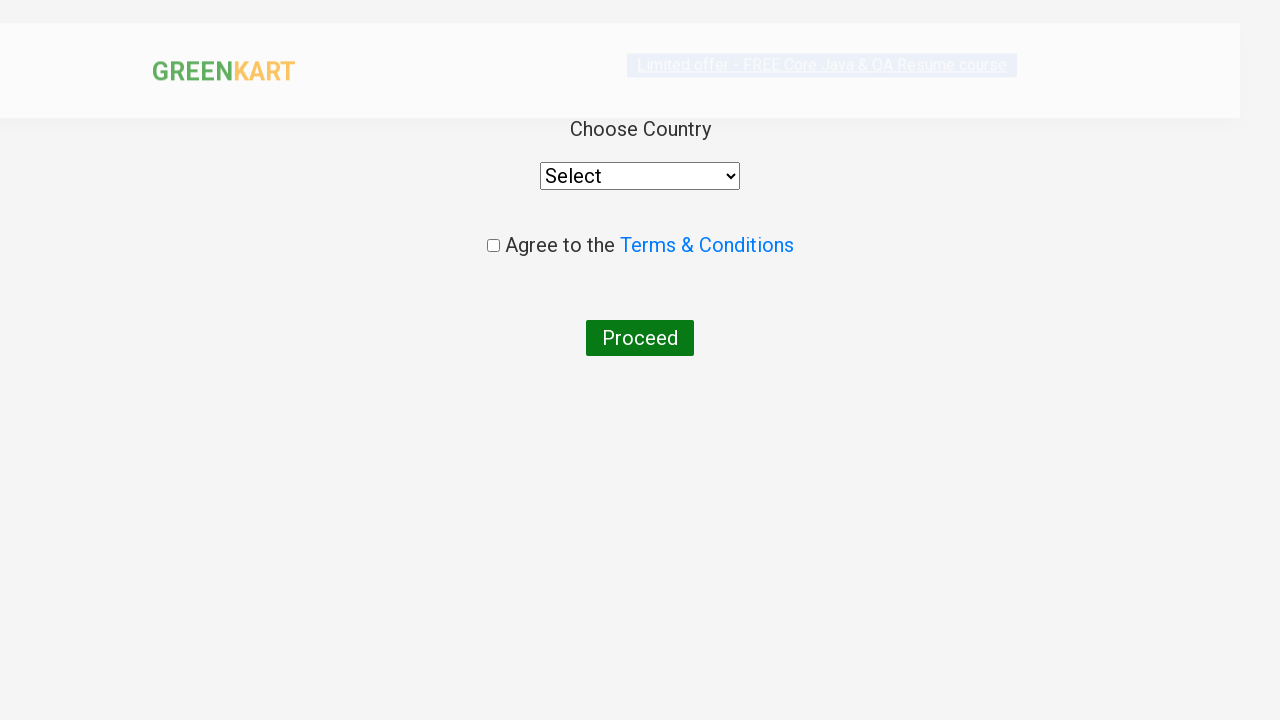

Selected 'India' from country dropdown on select
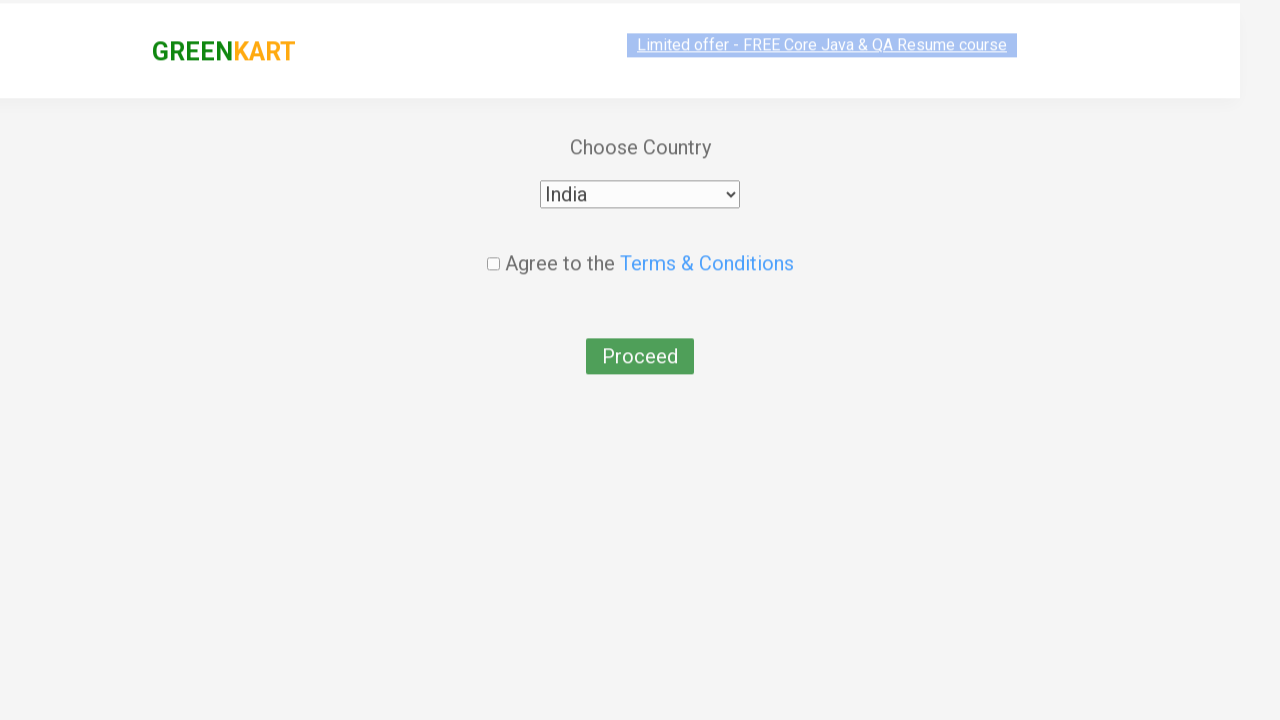

Checked the terms and conditions checkbox at (493, 246) on input[type='checkbox']
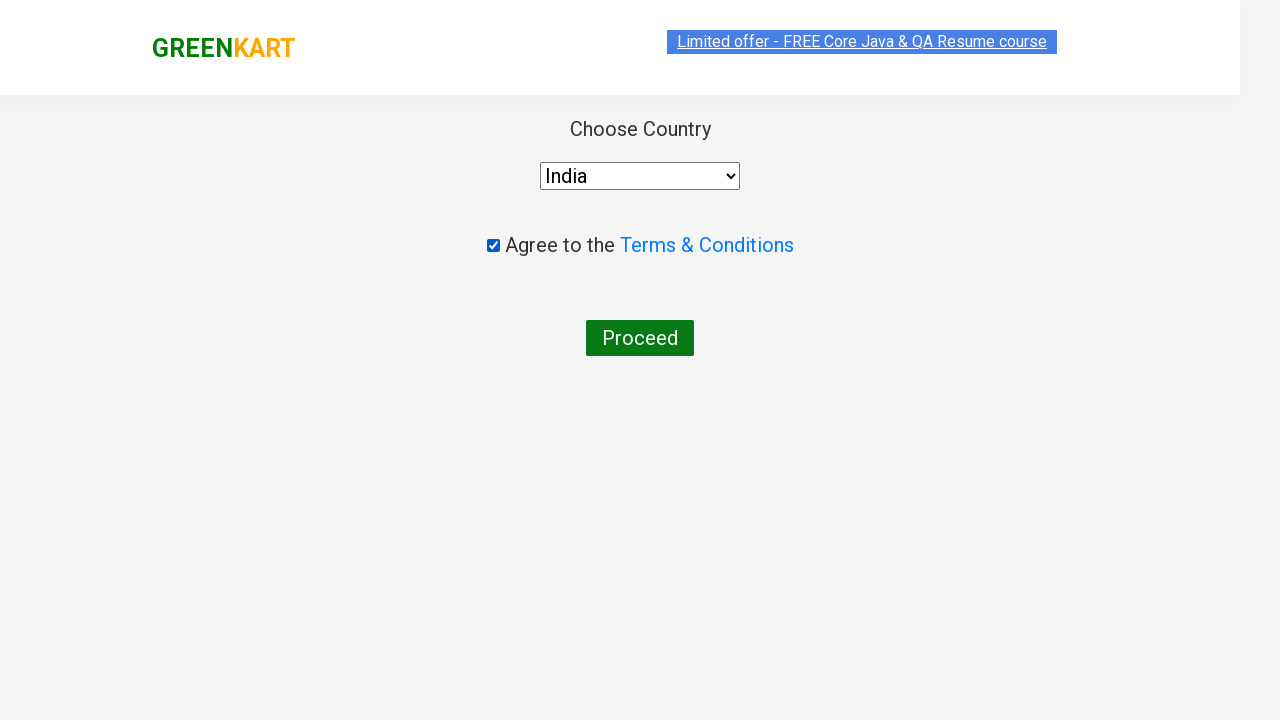

Clicked Proceed button to complete order at (640, 338) on button:text-matches('Proceed')
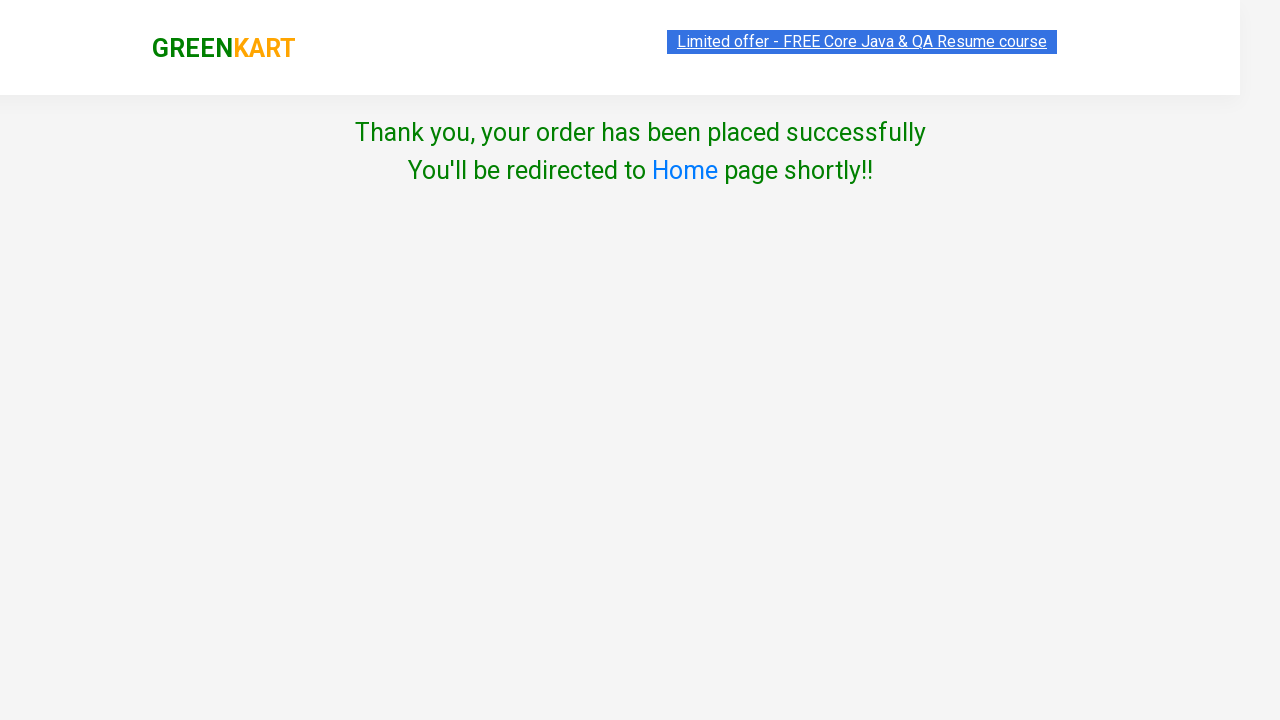

Order completed successfully - success message displayed
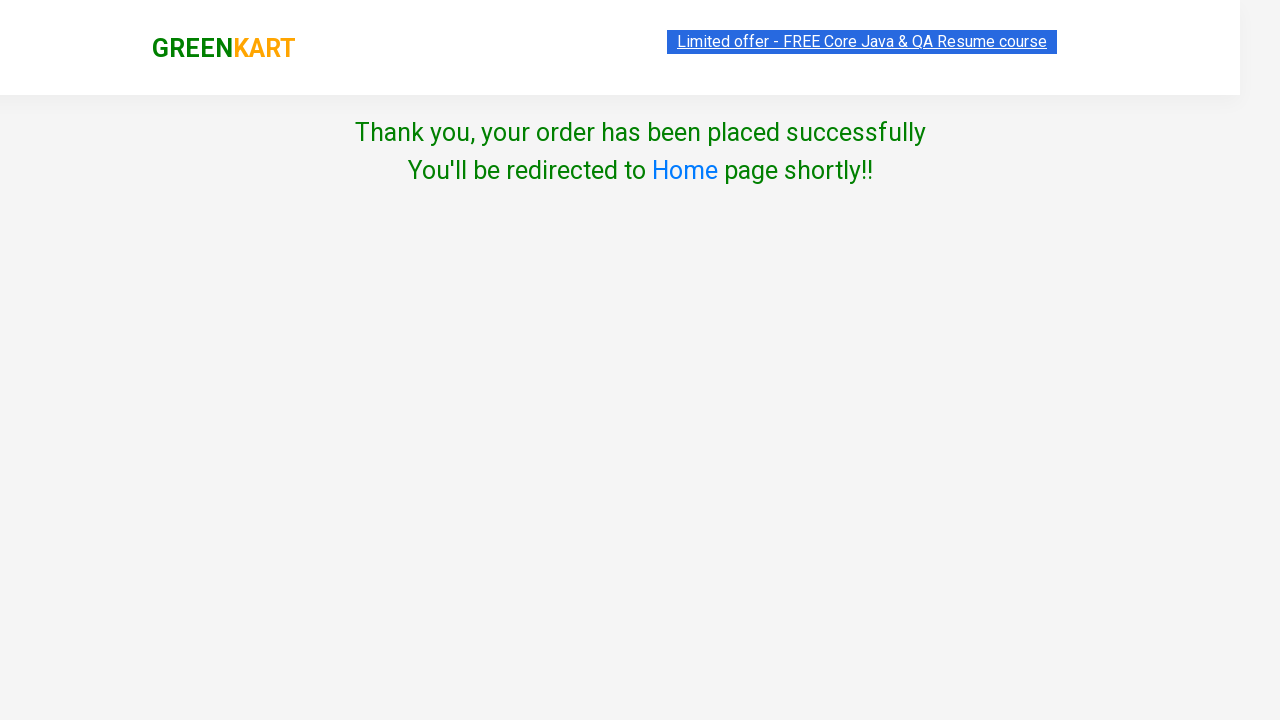

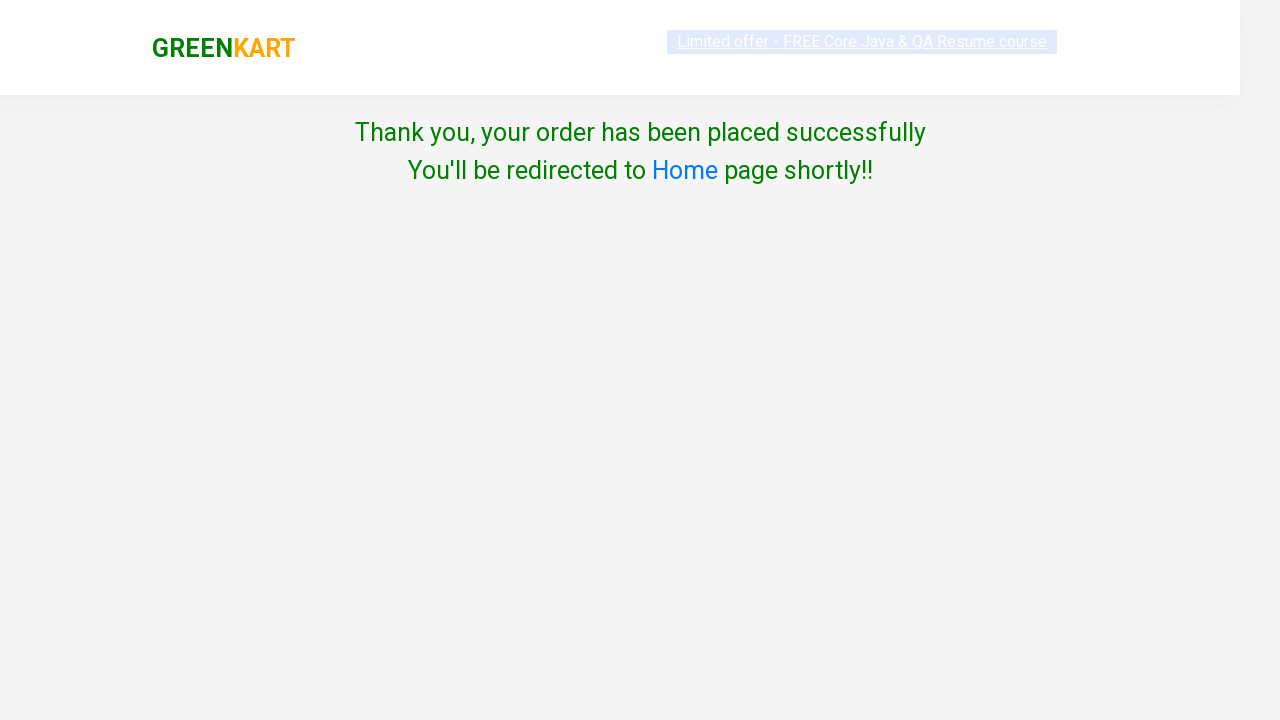